Tests various link interactions on a practice page including clicking links by full and partial text, navigating back, checking for broken links, and counting links on the page.

Starting URL: https://www.leafground.com/link.xhtml

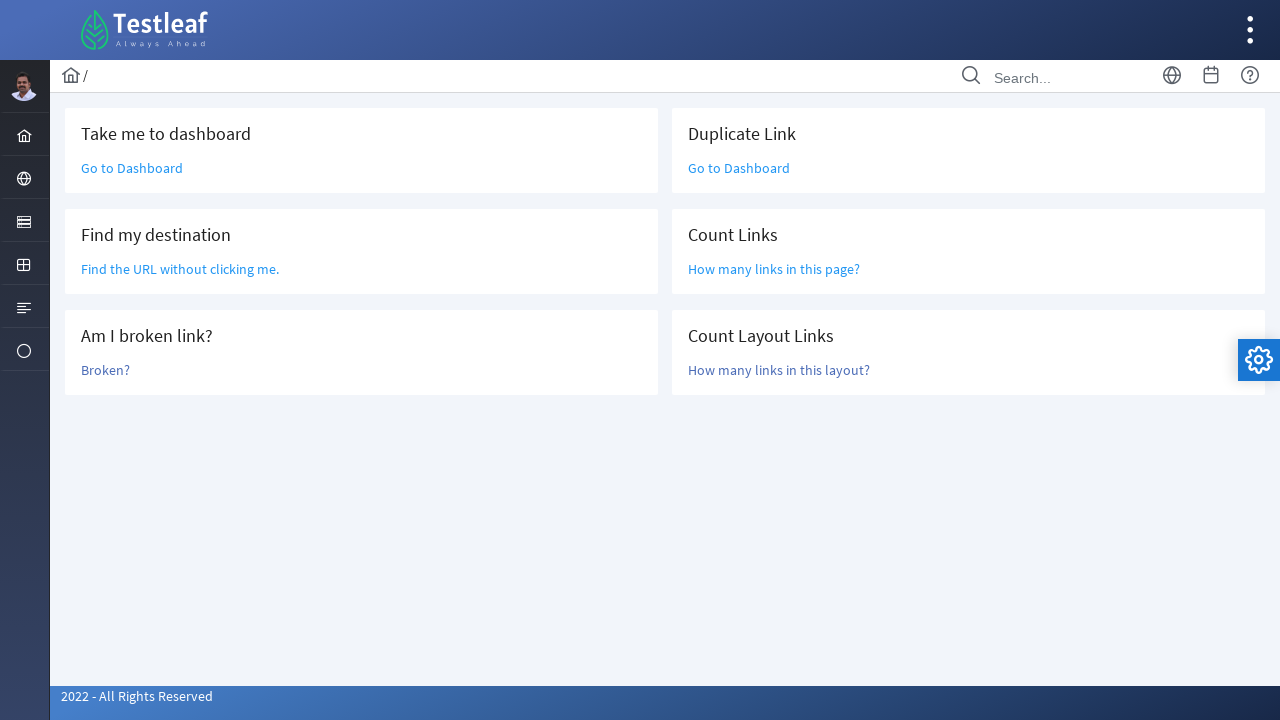

Clicked 'Go to Dashboard' link at (132, 168) on a:text('Go to Dashboard')
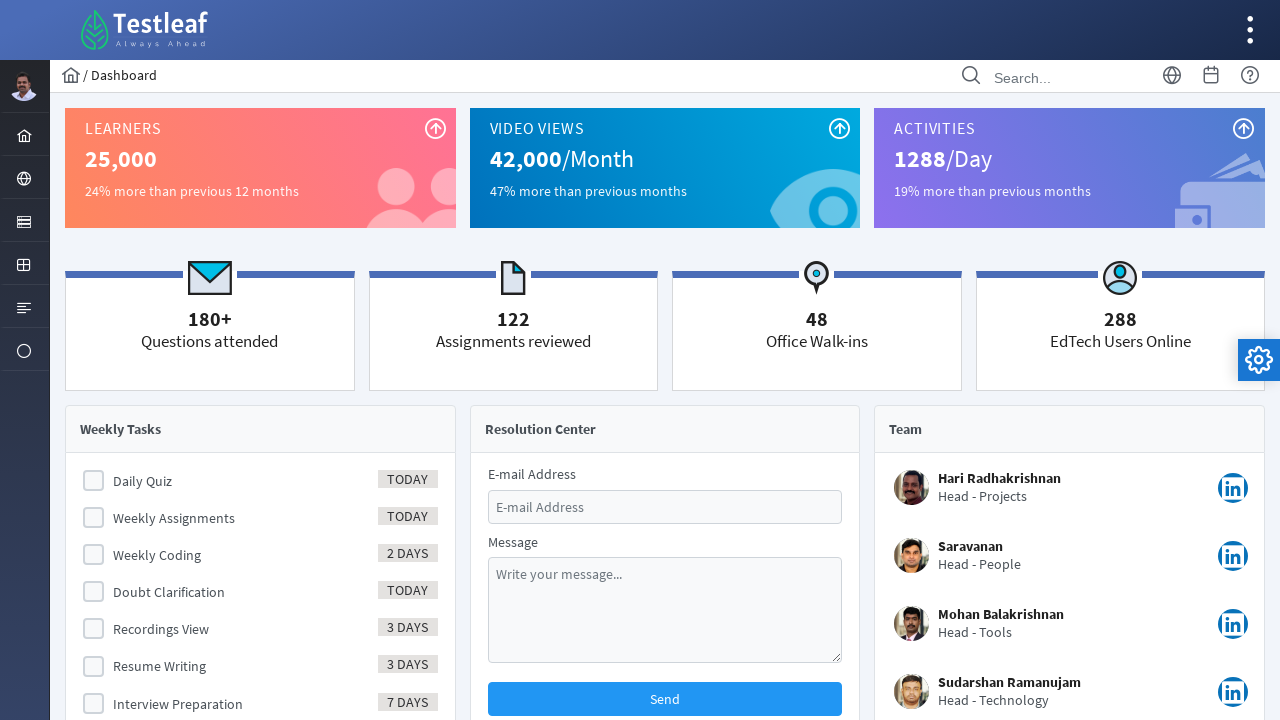

Navigated back from Dashboard
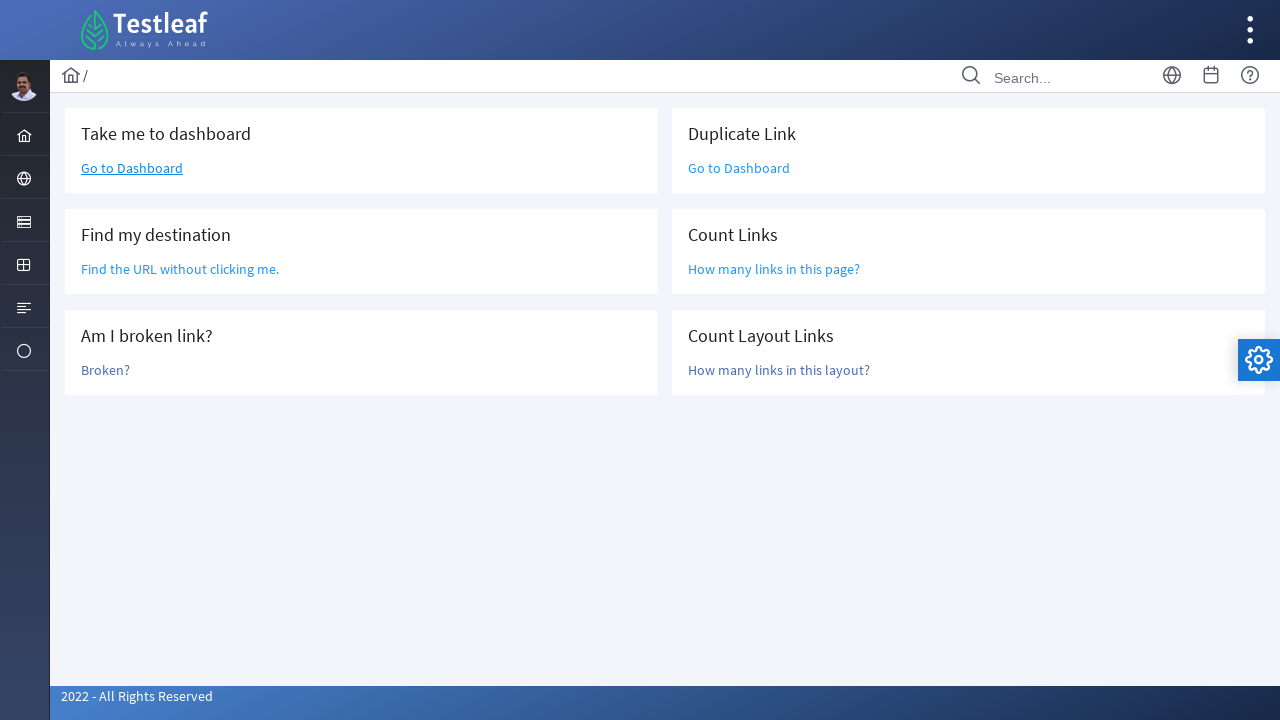

Located link with partial text match 'Find the URL'
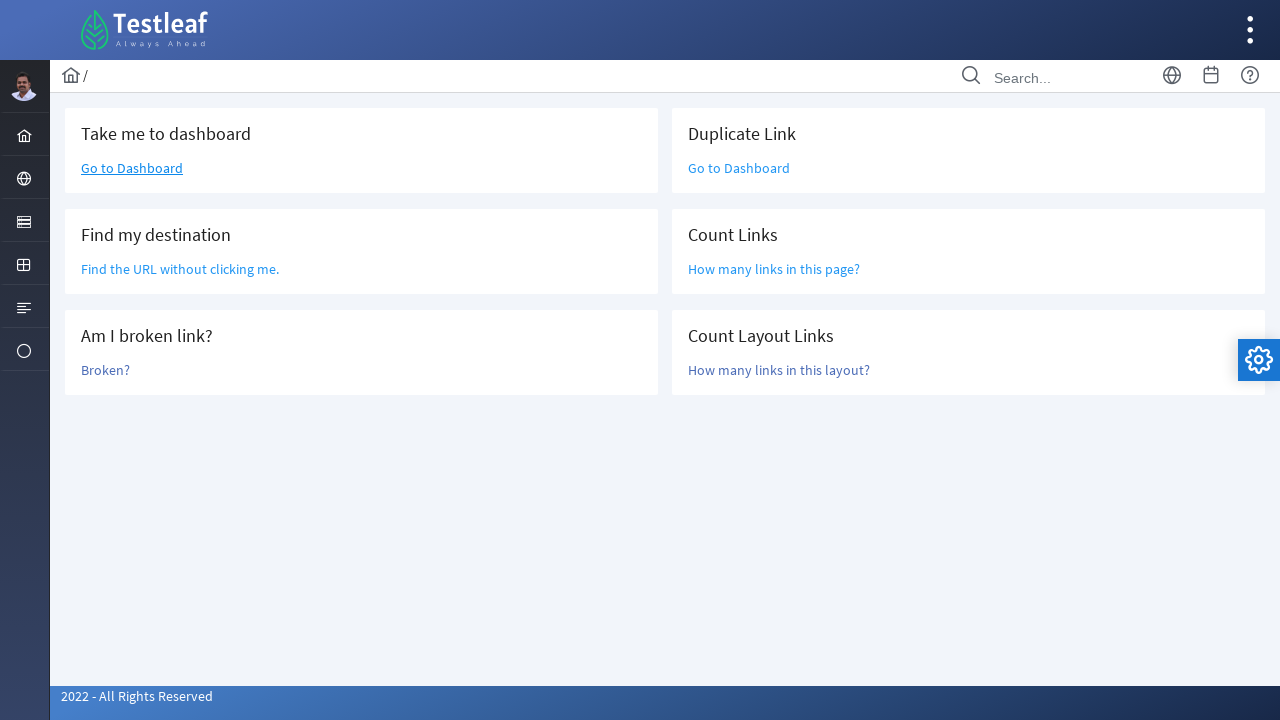

Retrieved href attribute: /grid.xhtml
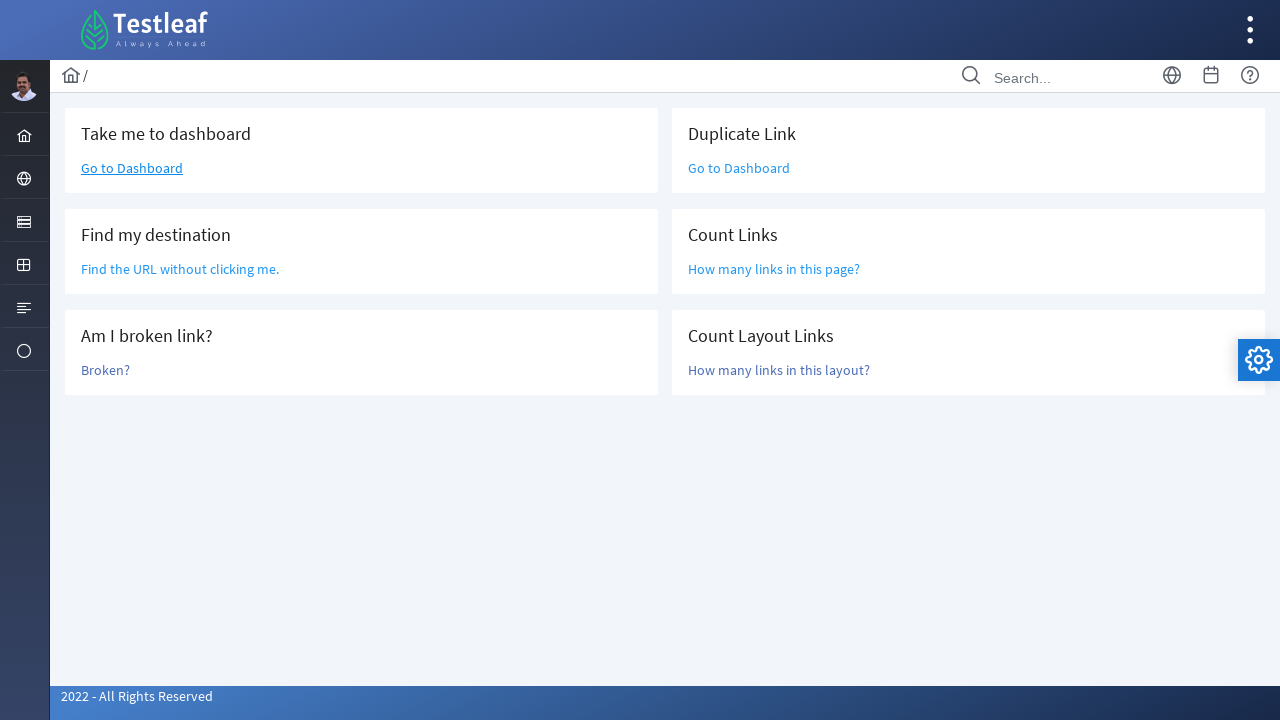

Clicked 'Broken?' link at (106, 370) on a:text('Broken?')
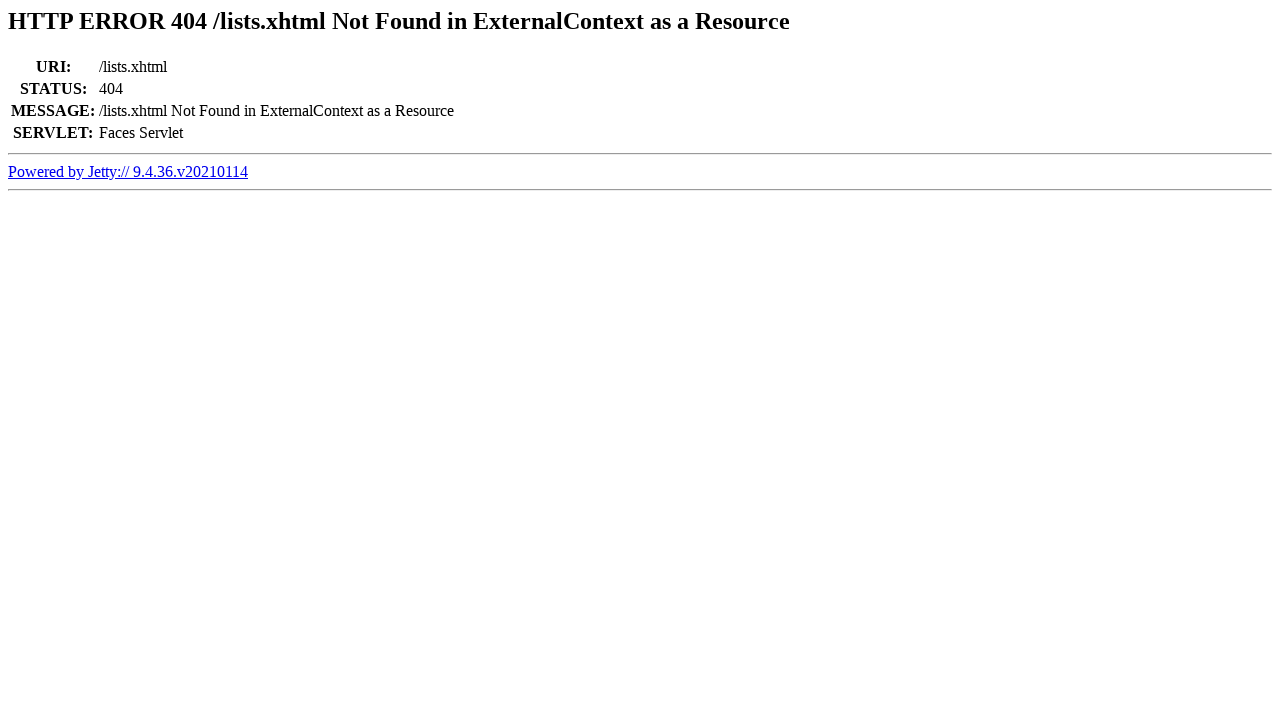

Retrieved page title: Error 404 /lists.xhtml Not Found in ExternalContext as a Resource
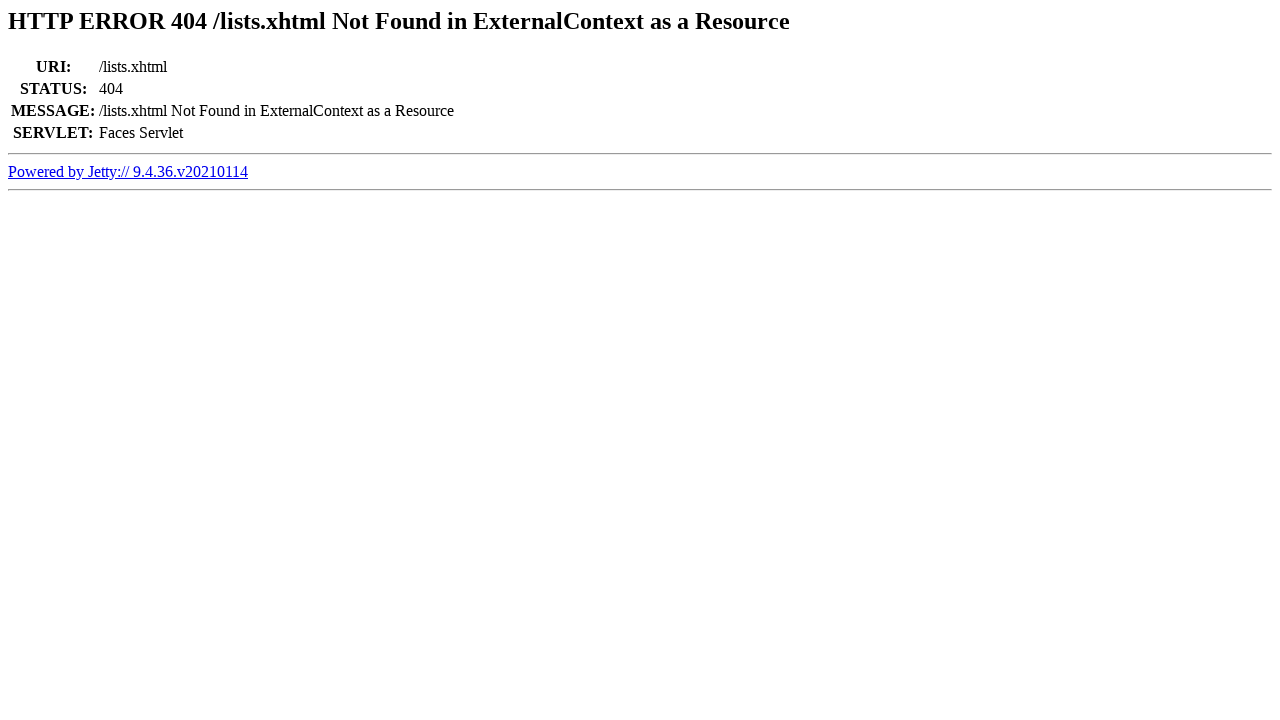

Confirmed link is broken (404 found in title)
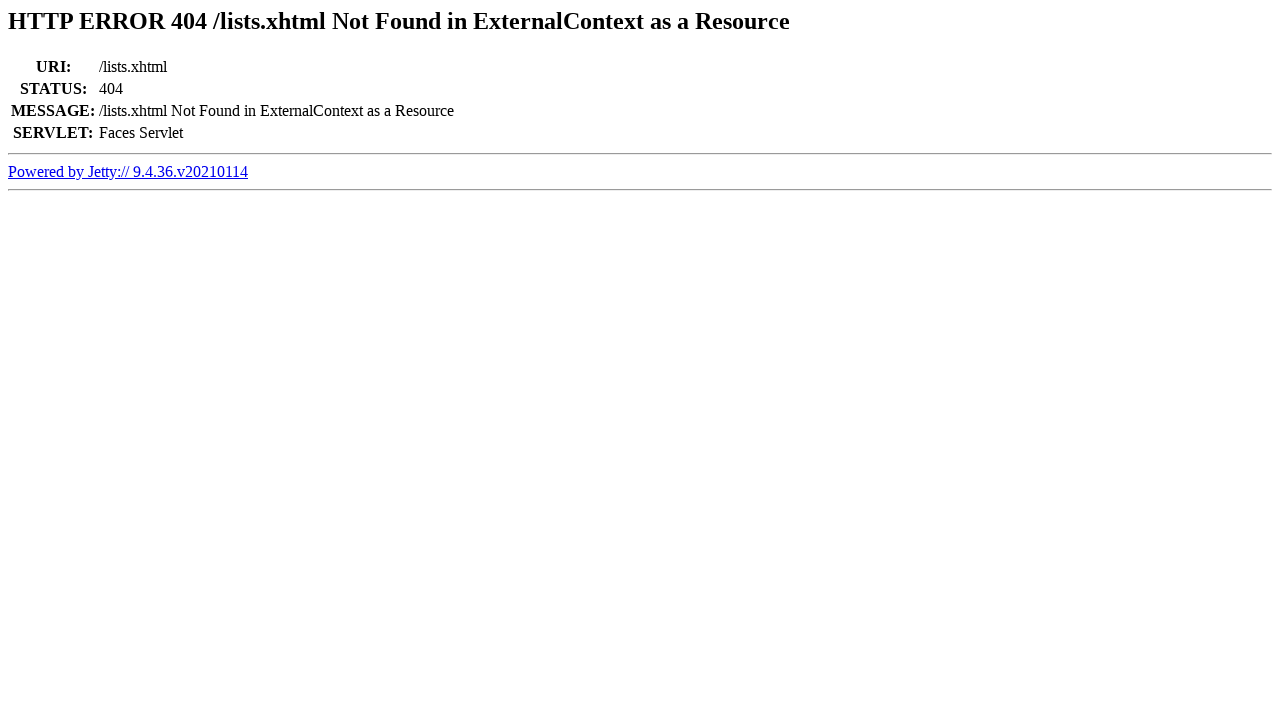

Navigated back from broken link page
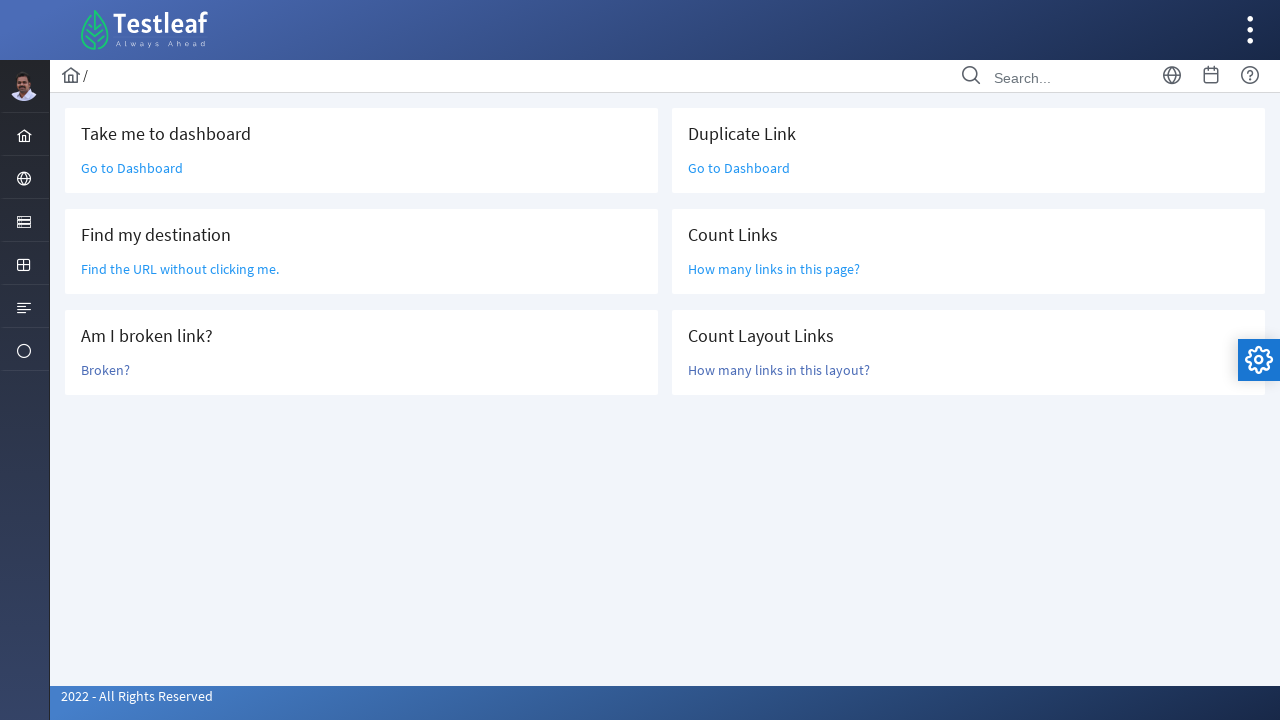

Clicked second 'Go to Dashboard' link at (132, 168) on a:text('Go to Dashboard')
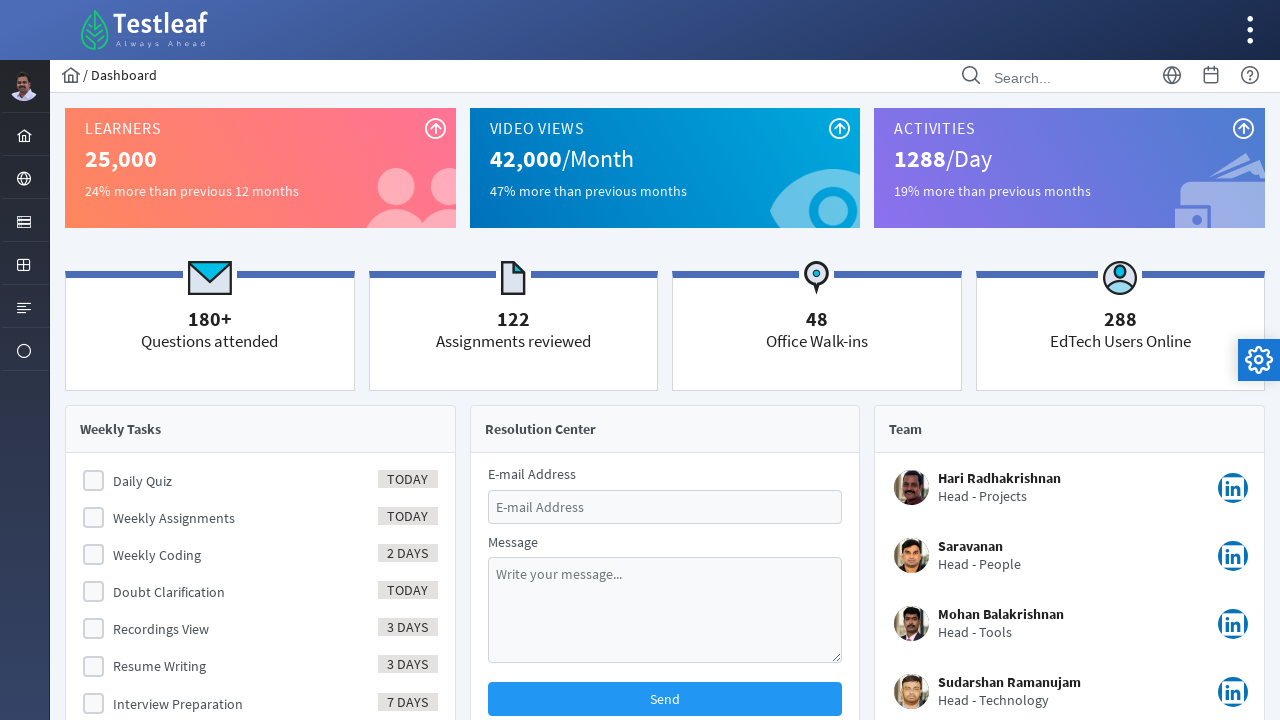

Navigated back from Dashboard again
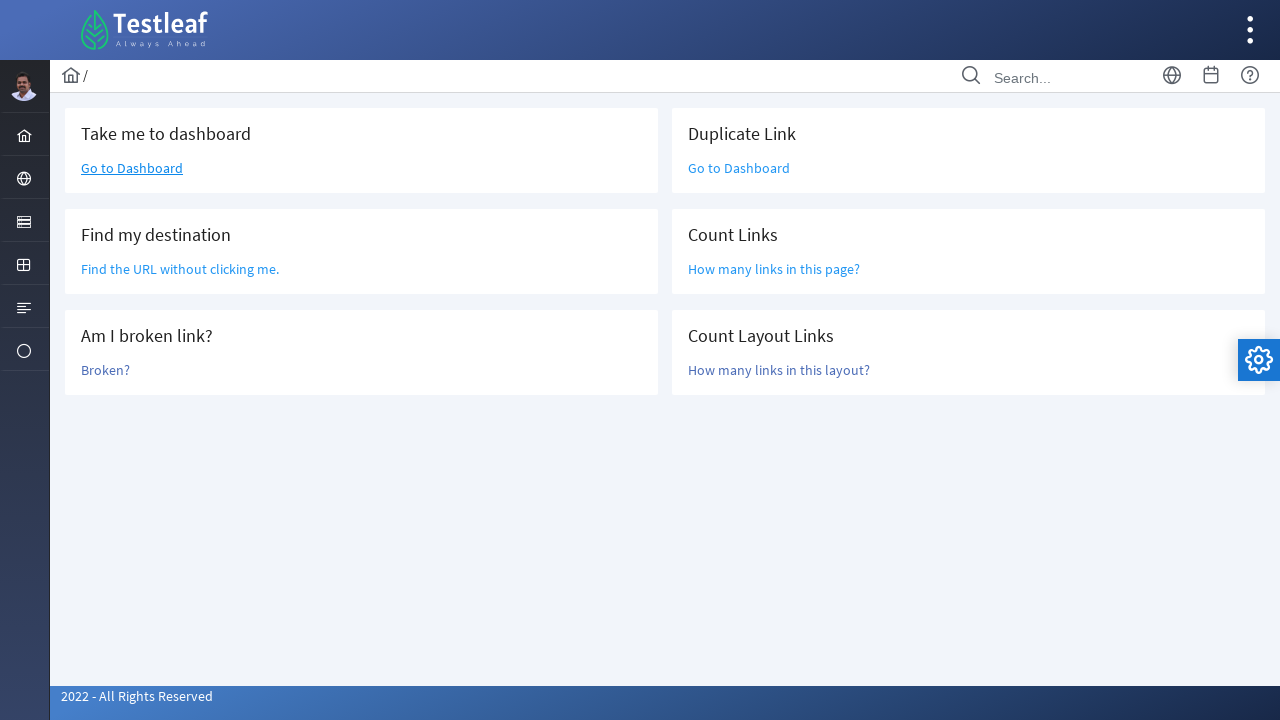

Counted all page links: 47
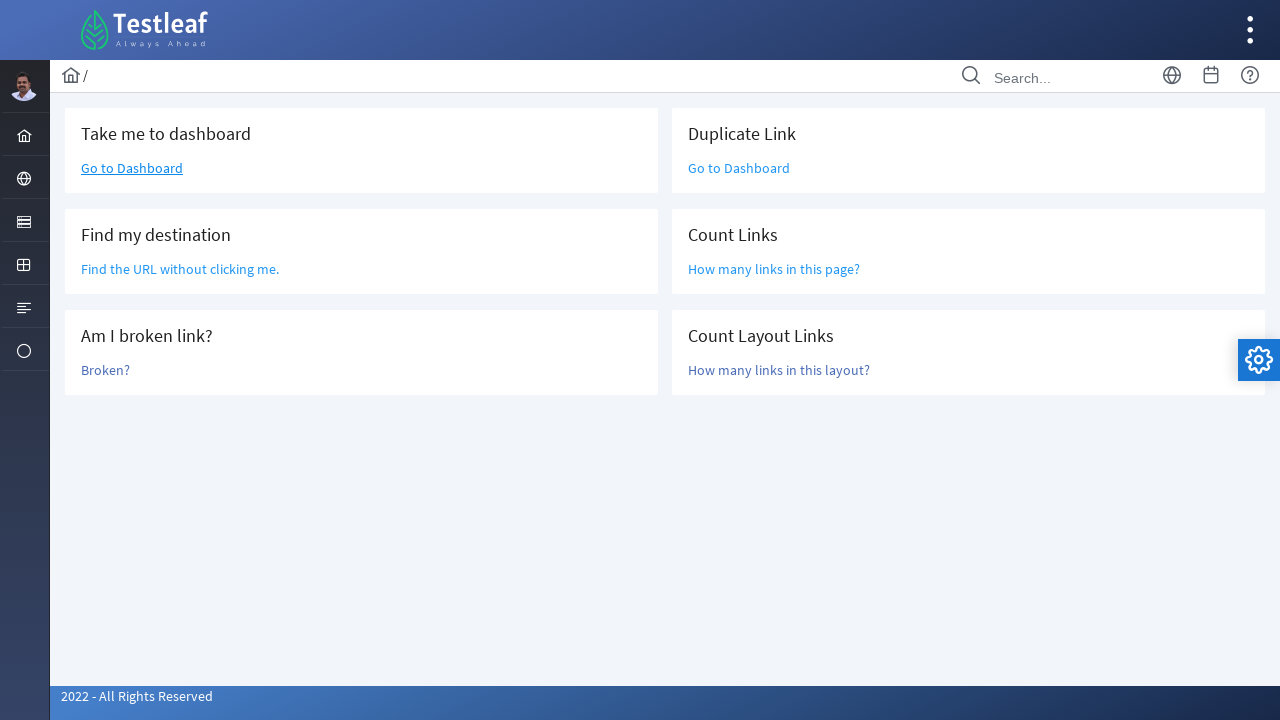

Counted layout content area links: 6
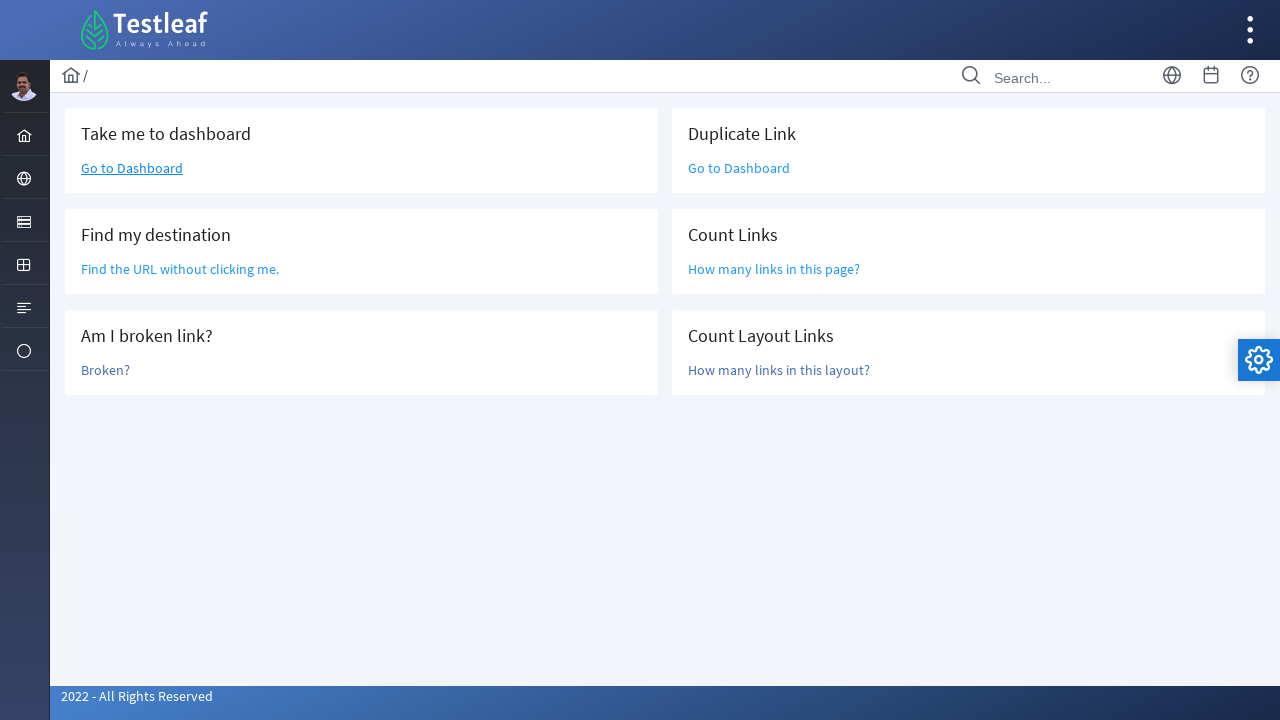

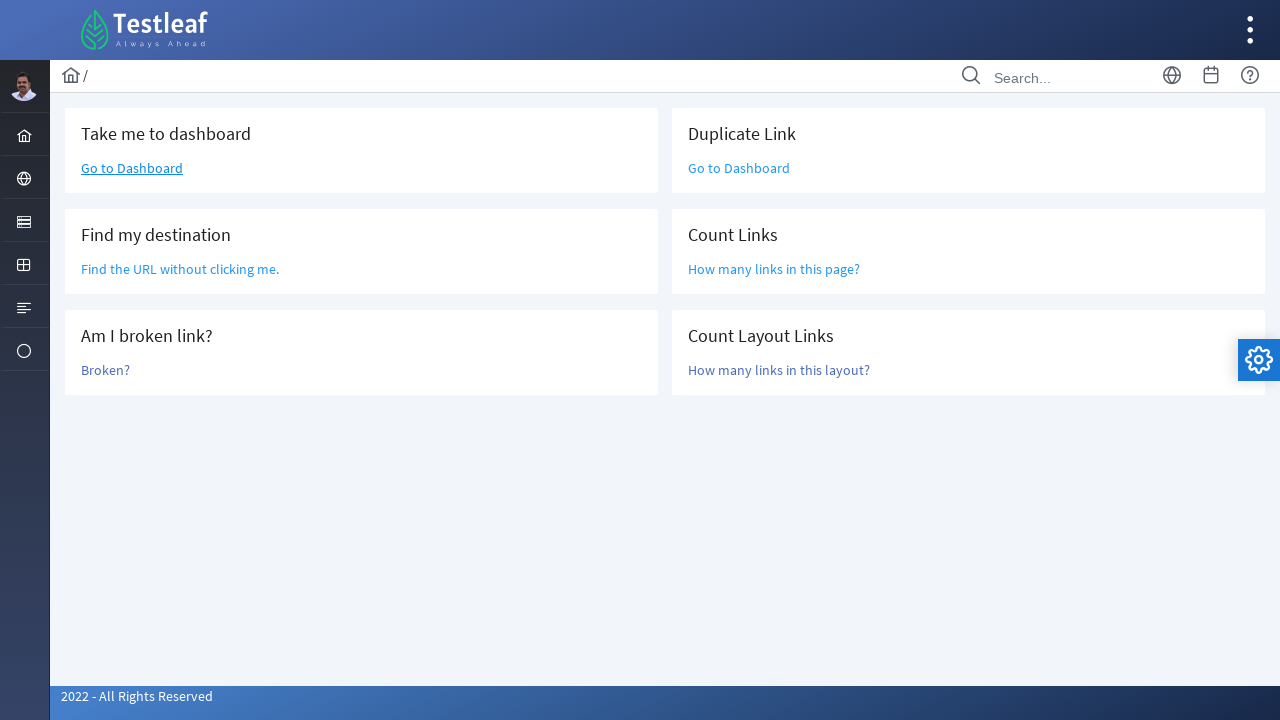